Tests a jQuery combo tree dropdown component by clicking on the multi-selection input field and selecting a specific option ("choice 3") from the dropdown list

Starting URL: https://www.jqueryscript.net/demo/Drop-Down-Combo-Tree/

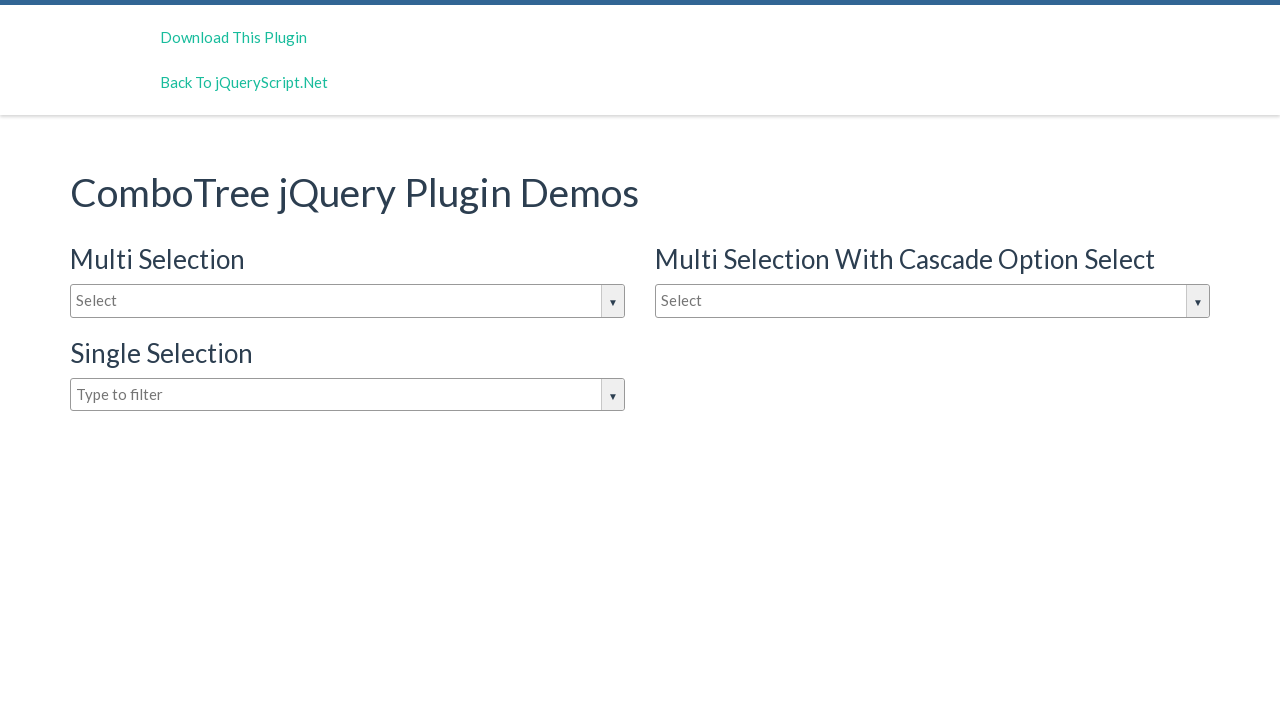

Clicked on multi-selection combo tree input field to open dropdown at (348, 301) on xpath=//h3[text()='Multi Selection']/ancestor::div//input[@id='justAnInputBox']
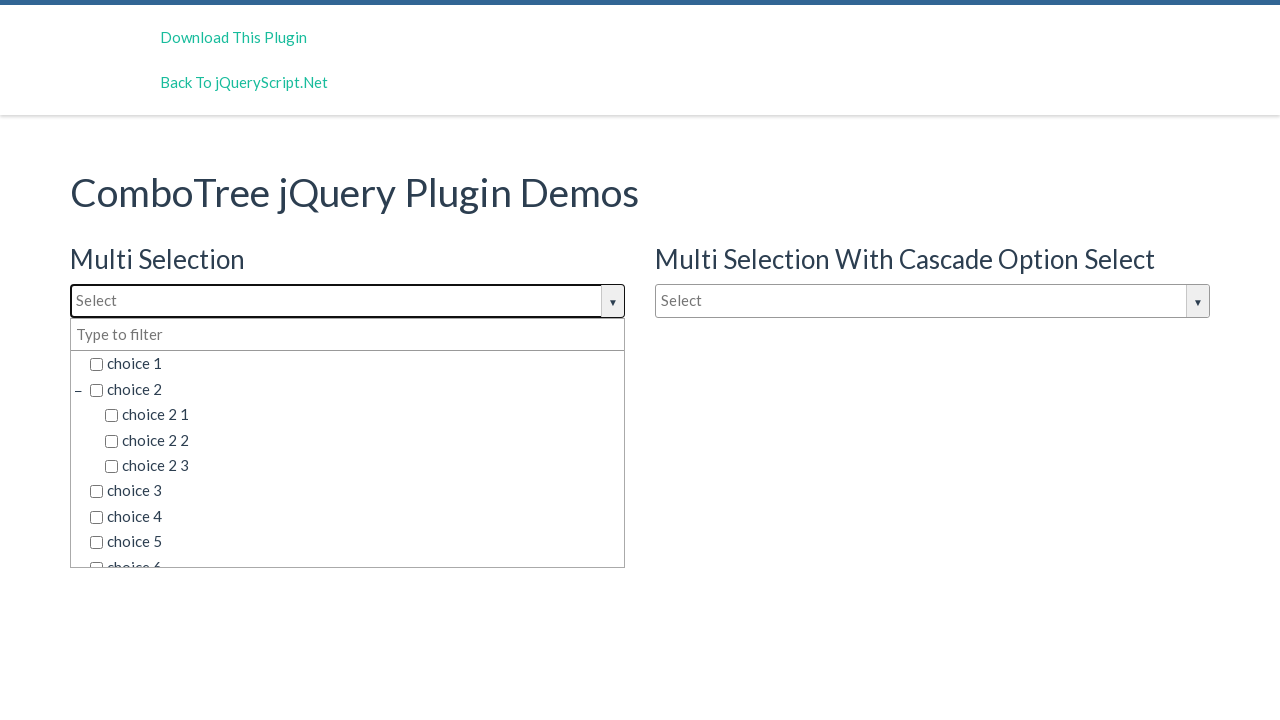

Dropdown options loaded and became visible
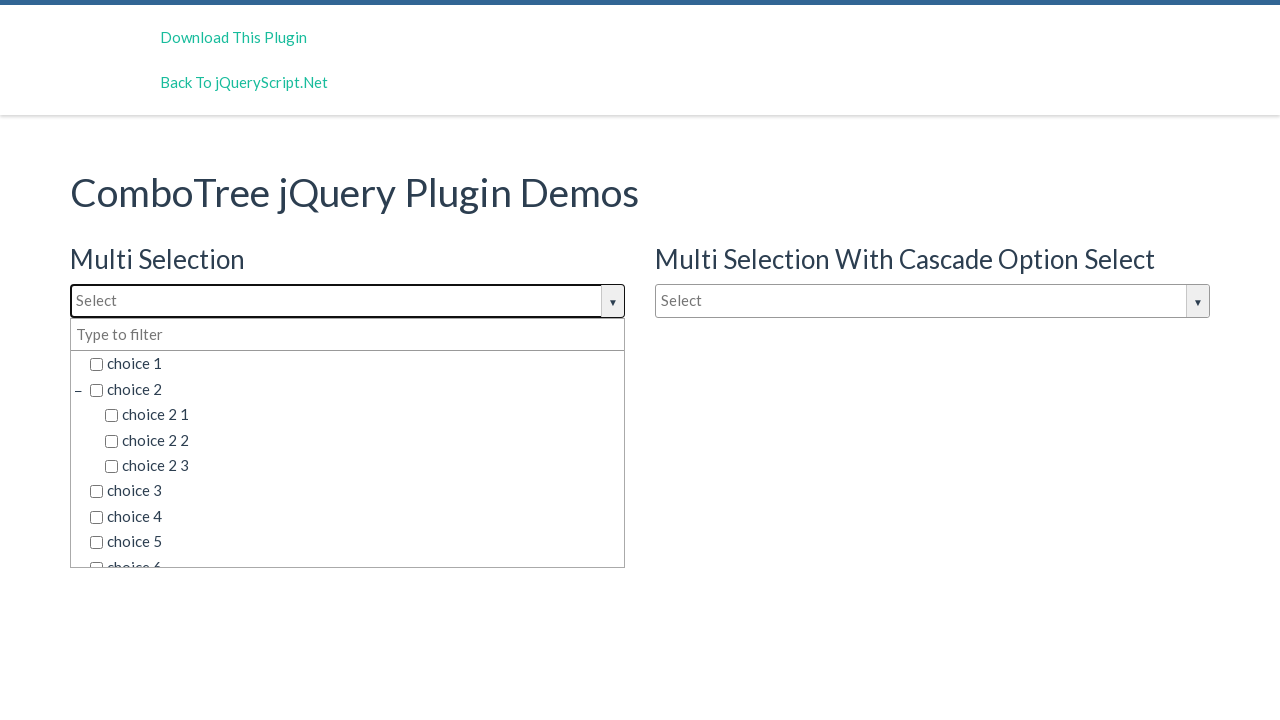

Located all available dropdown option elements
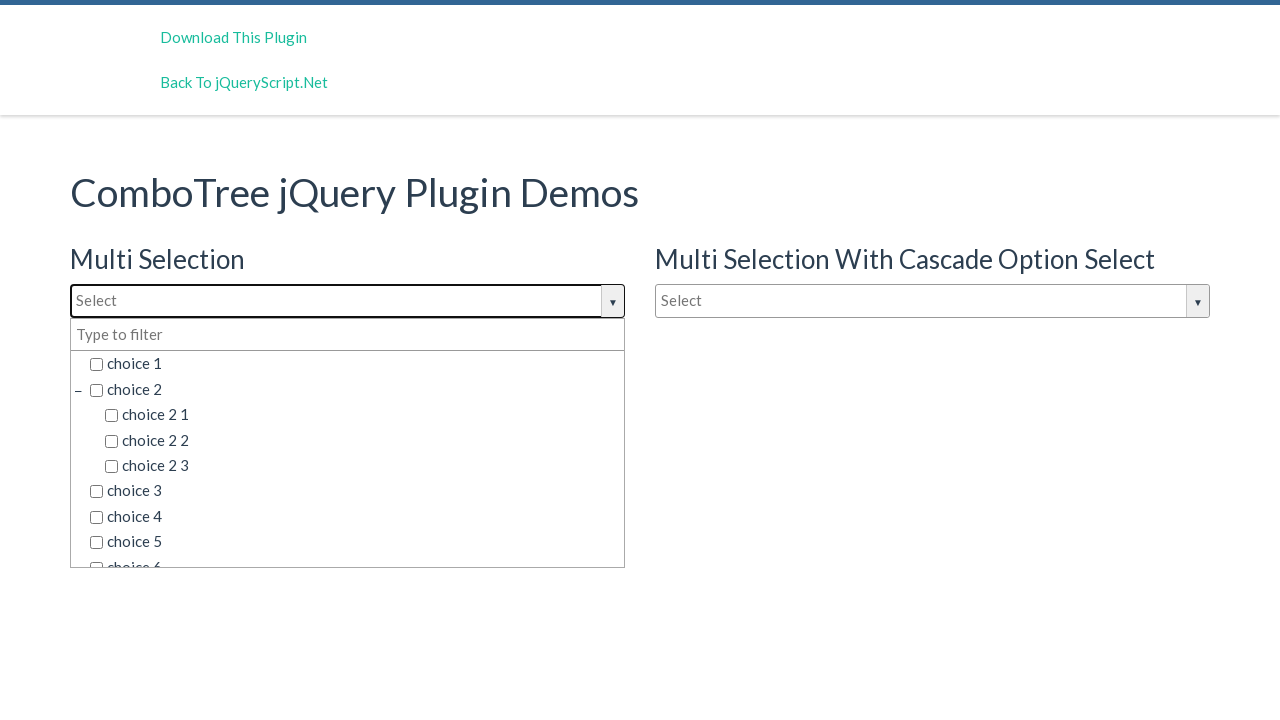

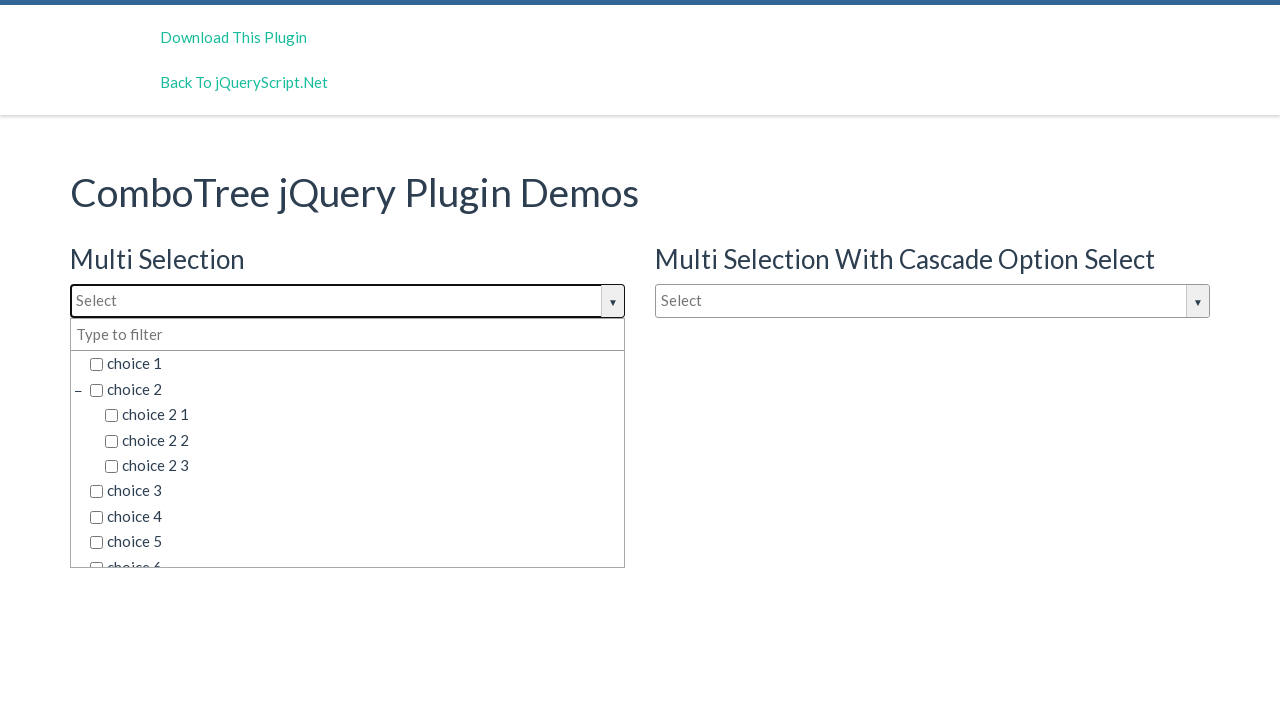